Tests the ParaBank account registration flow by filling out the registration form with personal details, address, and credentials, then submitting the form and verifying the welcome message appears.

Starting URL: https://parabank.parasoft.com/parabank/register.htm

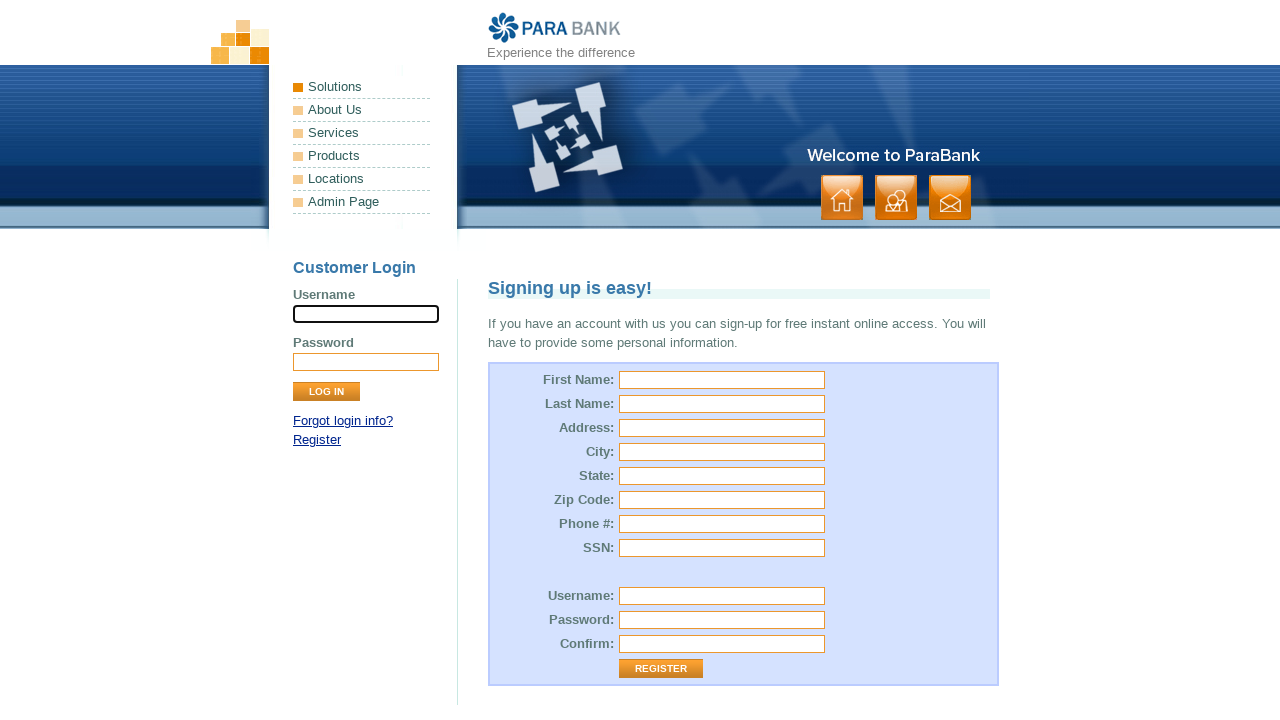

Generated random username: user_ydfs5
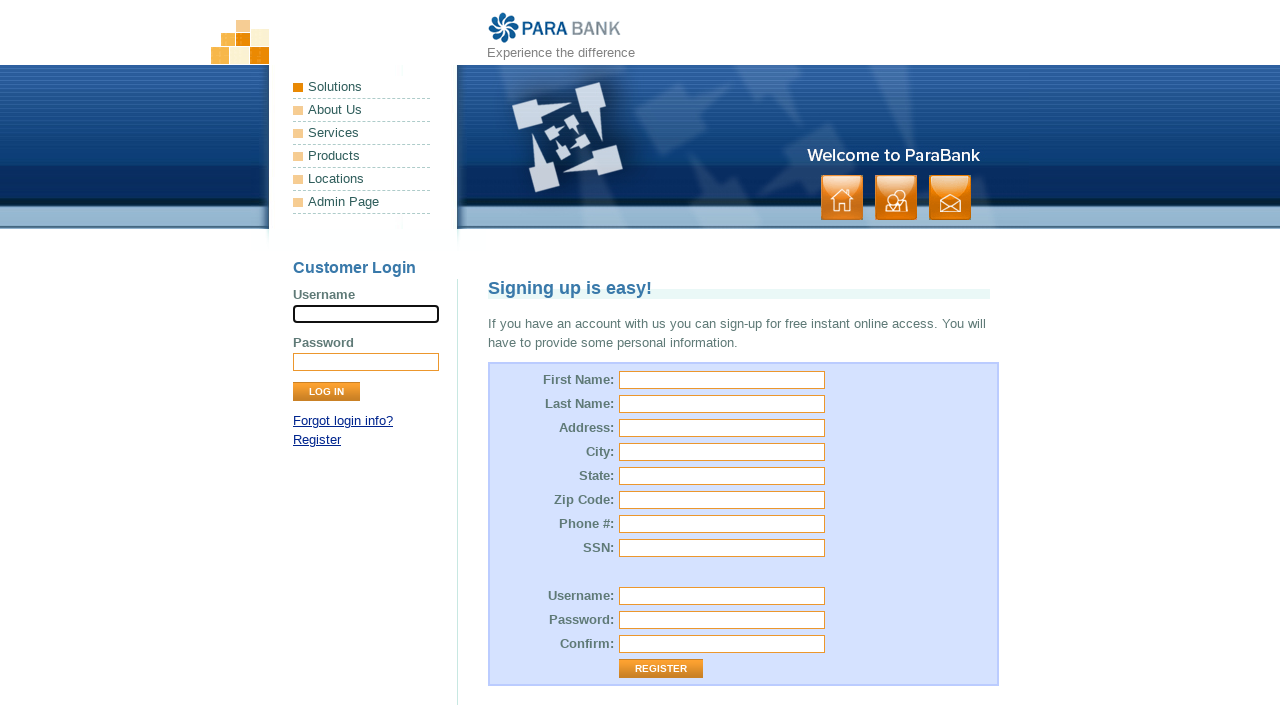

Filled first name field with 'Neko' on #customer\.firstName
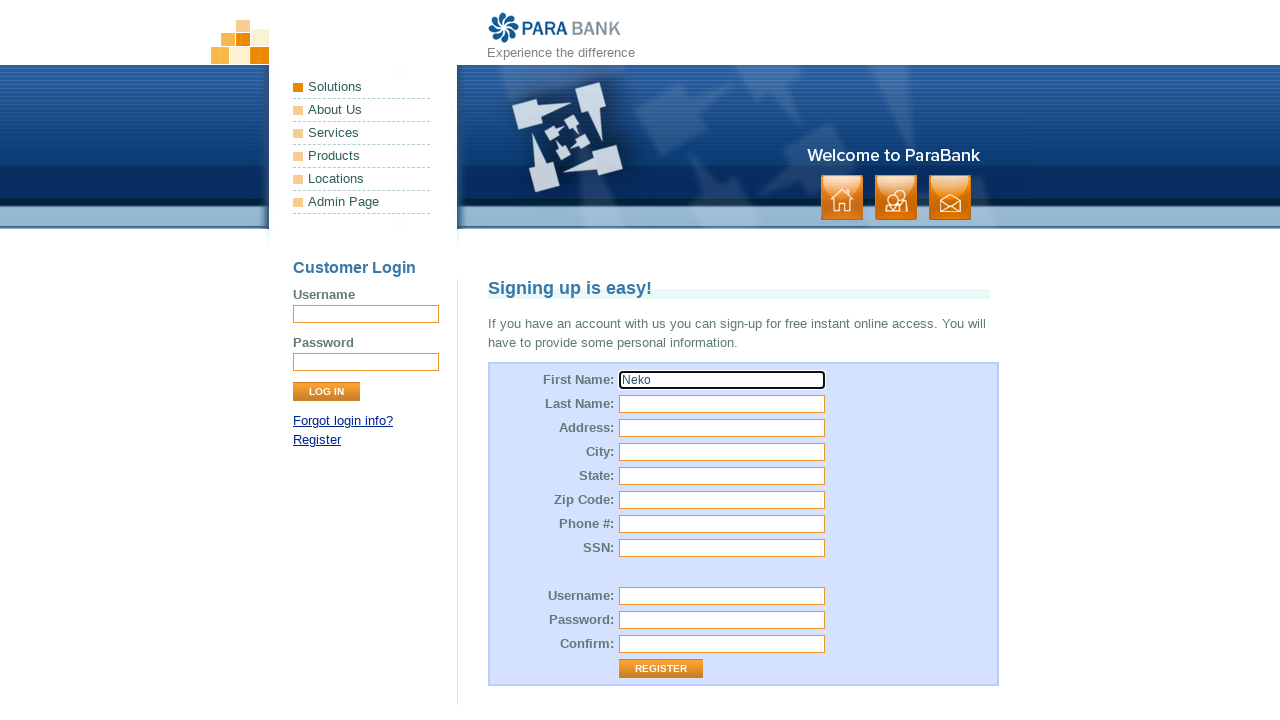

Filled last name field with 'Neko' on #customer\.lastName
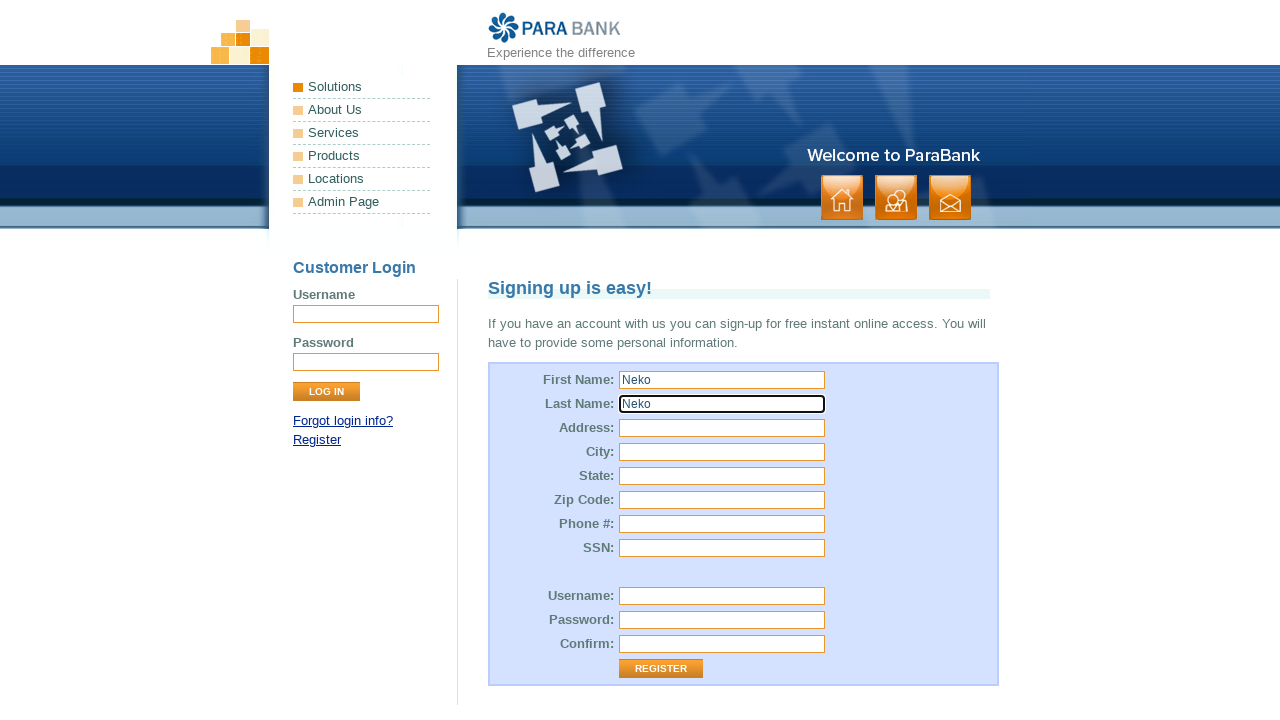

Filled street address field with 'Humska 22' on #customer\.address\.street
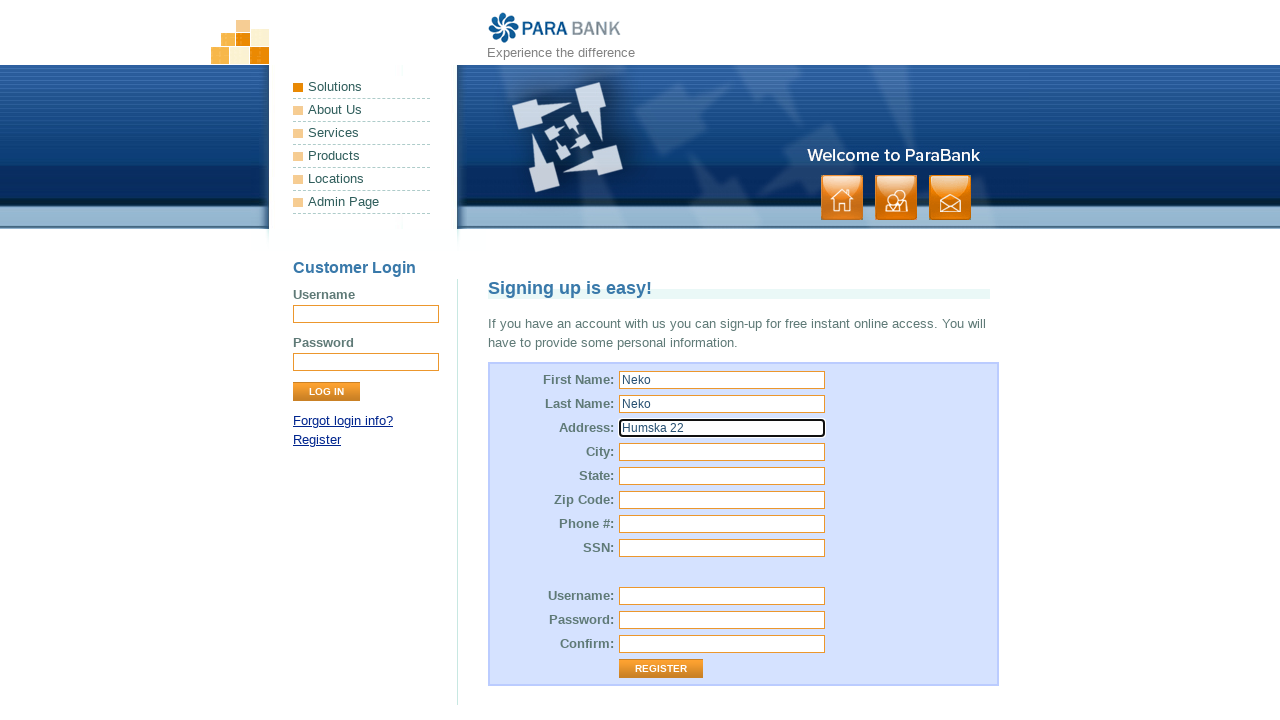

Filled city field with 'New York' on #customer\.address\.city
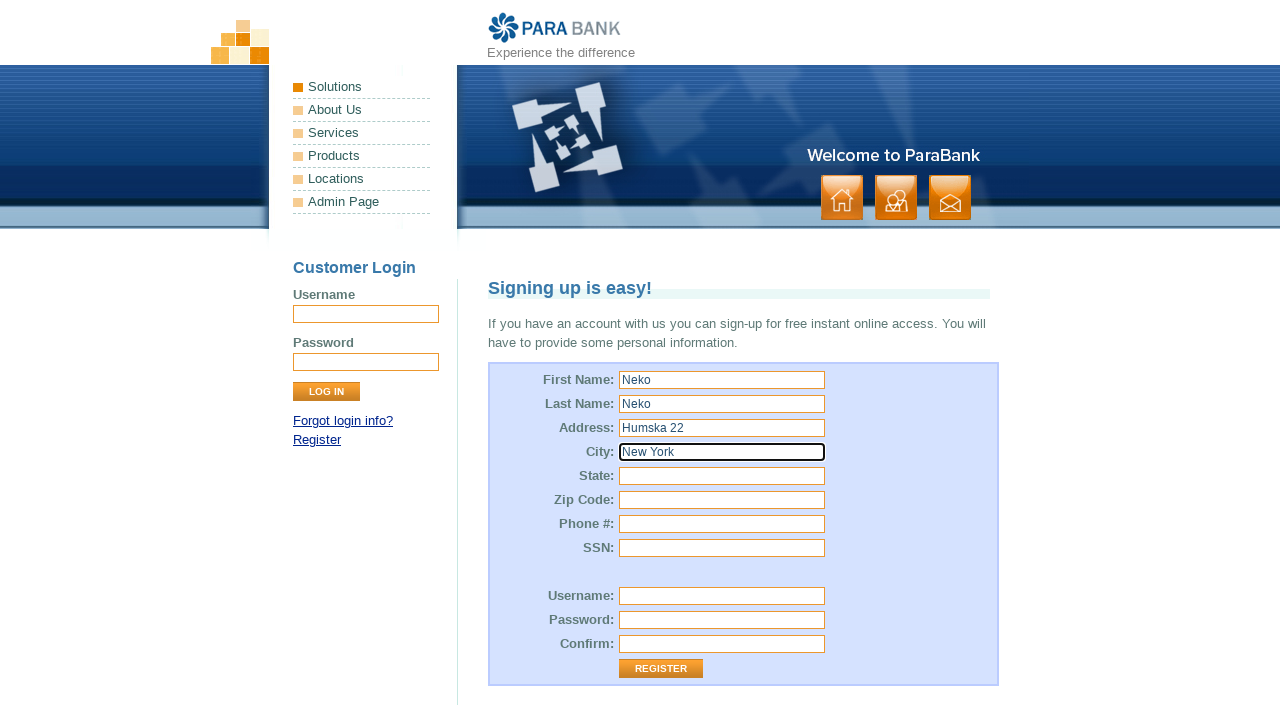

Filled state field with 'New York' on #customer\.address\.state
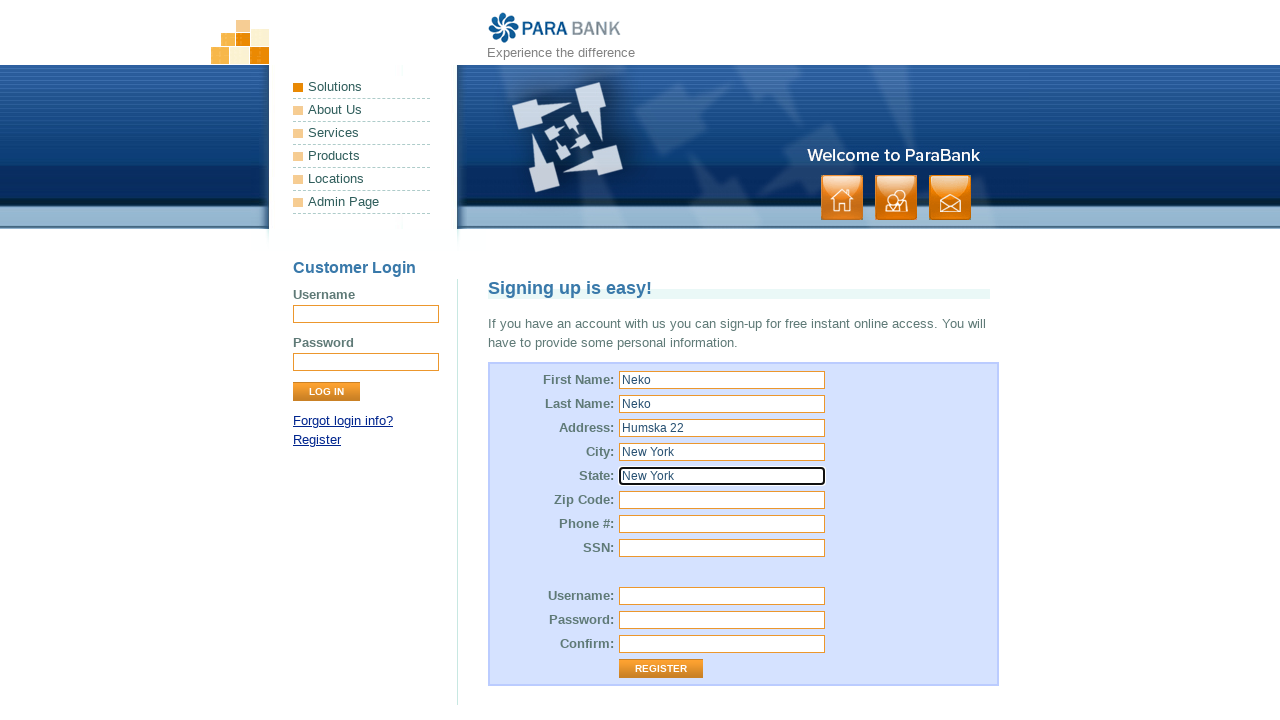

Filled zip code field with '11000' on #customer\.address\.zipCode
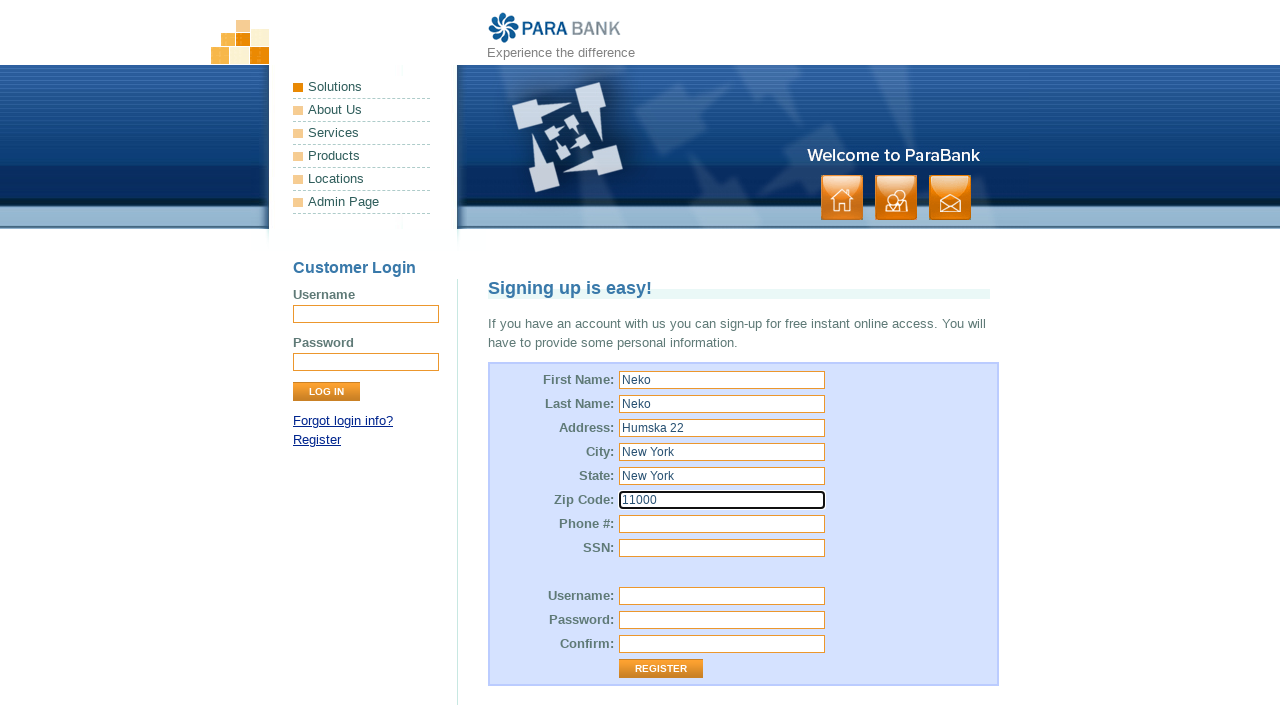

Filled phone number field with '0706534546' on #customer\.phoneNumber
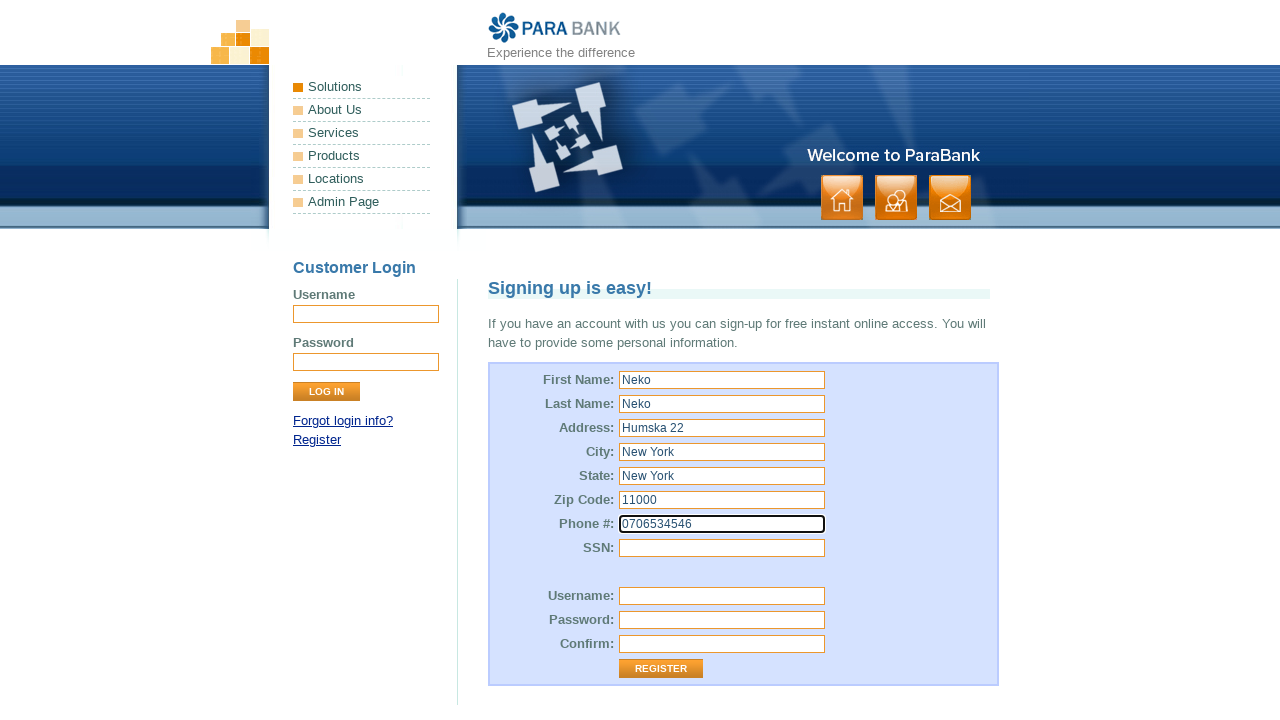

Filled SSN field with '123' on #customer\.ssn
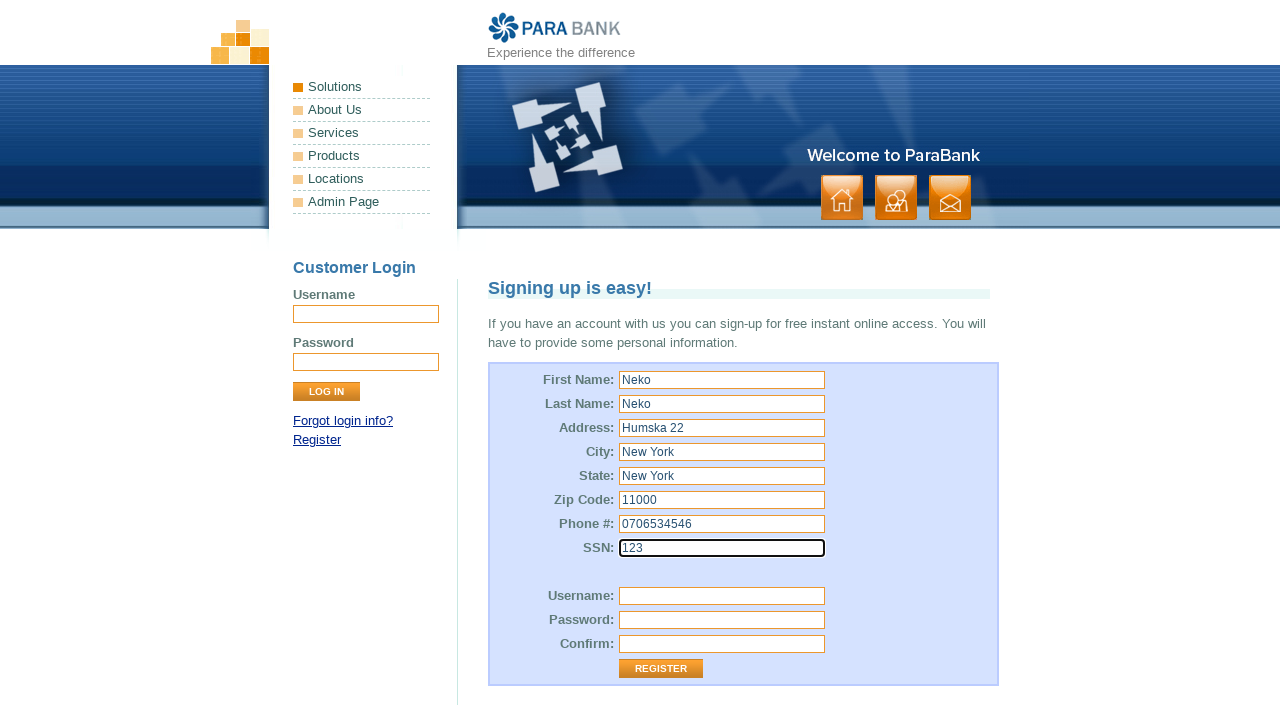

Filled username field with 'user_ydfs5' on #customer\.username
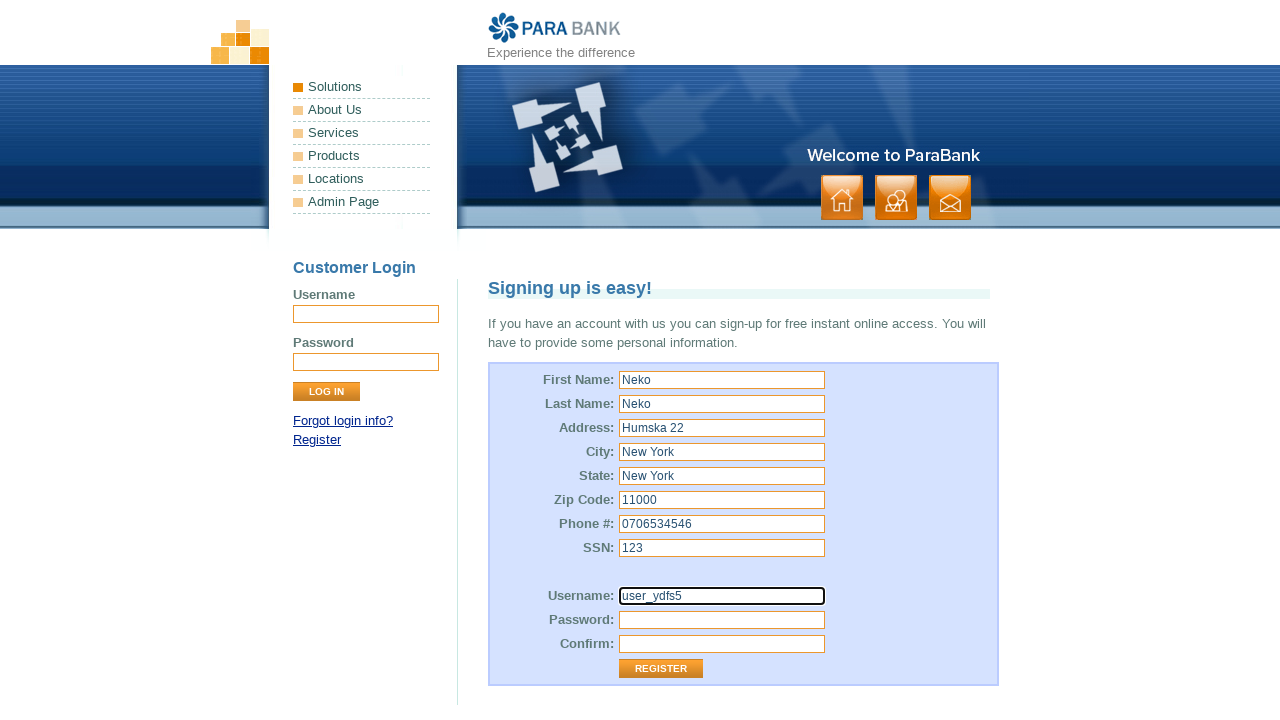

Filled password field on #customer\.password
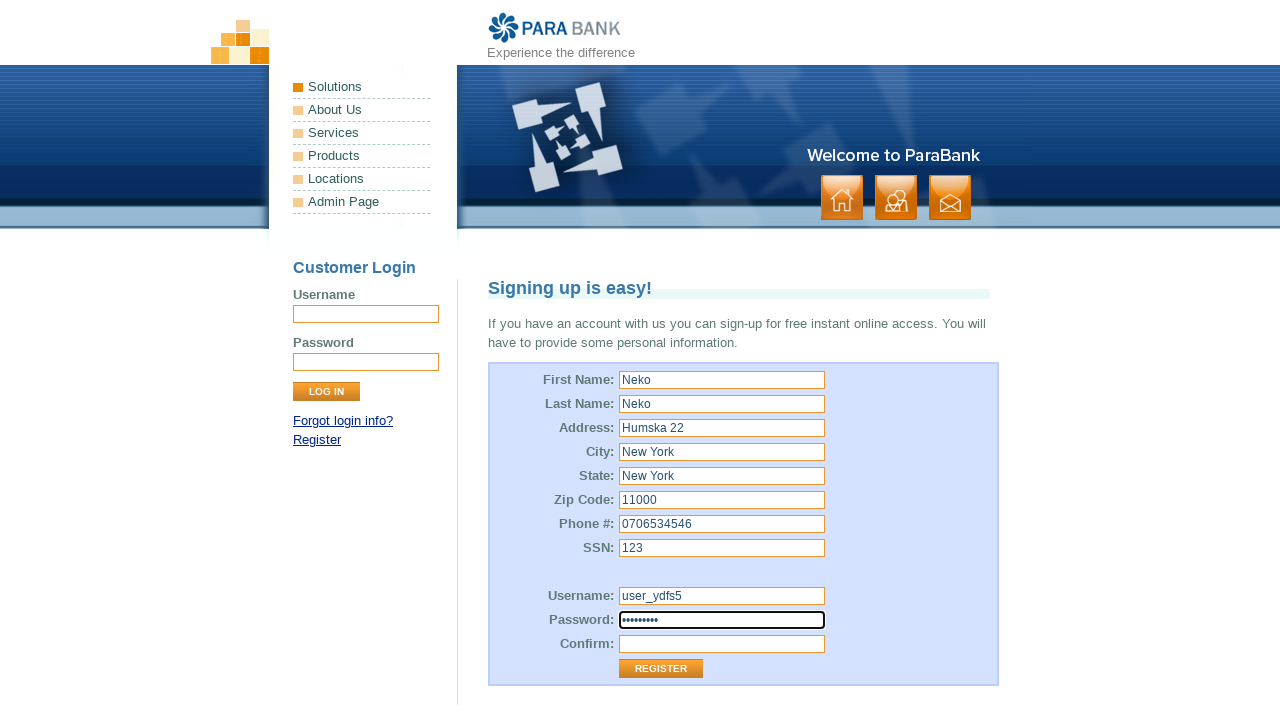

Filled repeated password field on #repeatedPassword
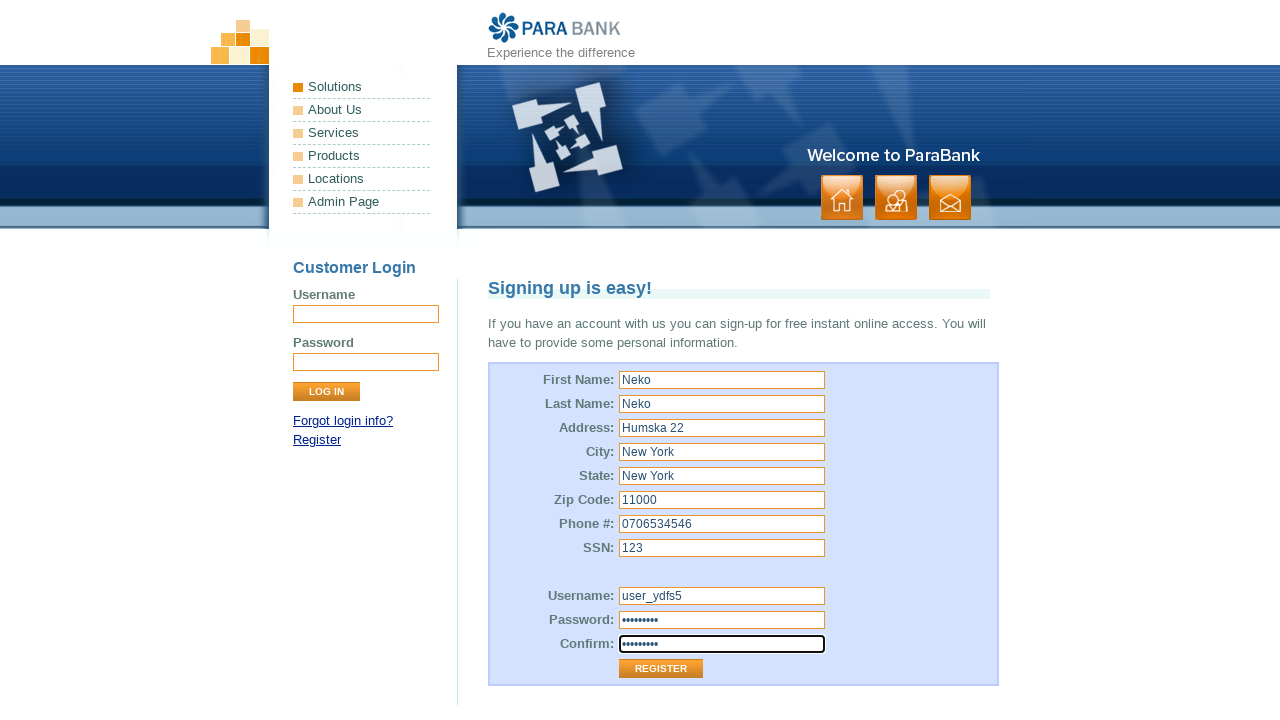

Clicked Register button to submit the form at (661, 669) on input[value='Register']
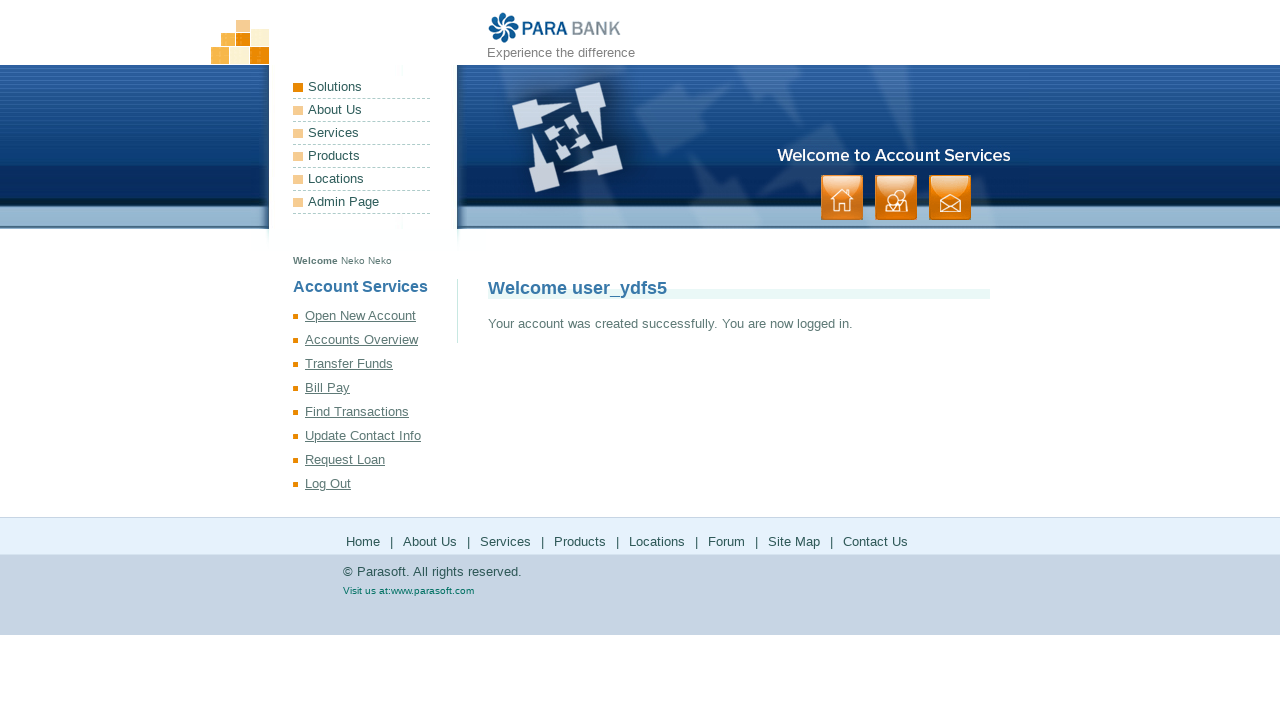

Welcome message for user 'user_ydfs5' appeared, confirming successful account registration
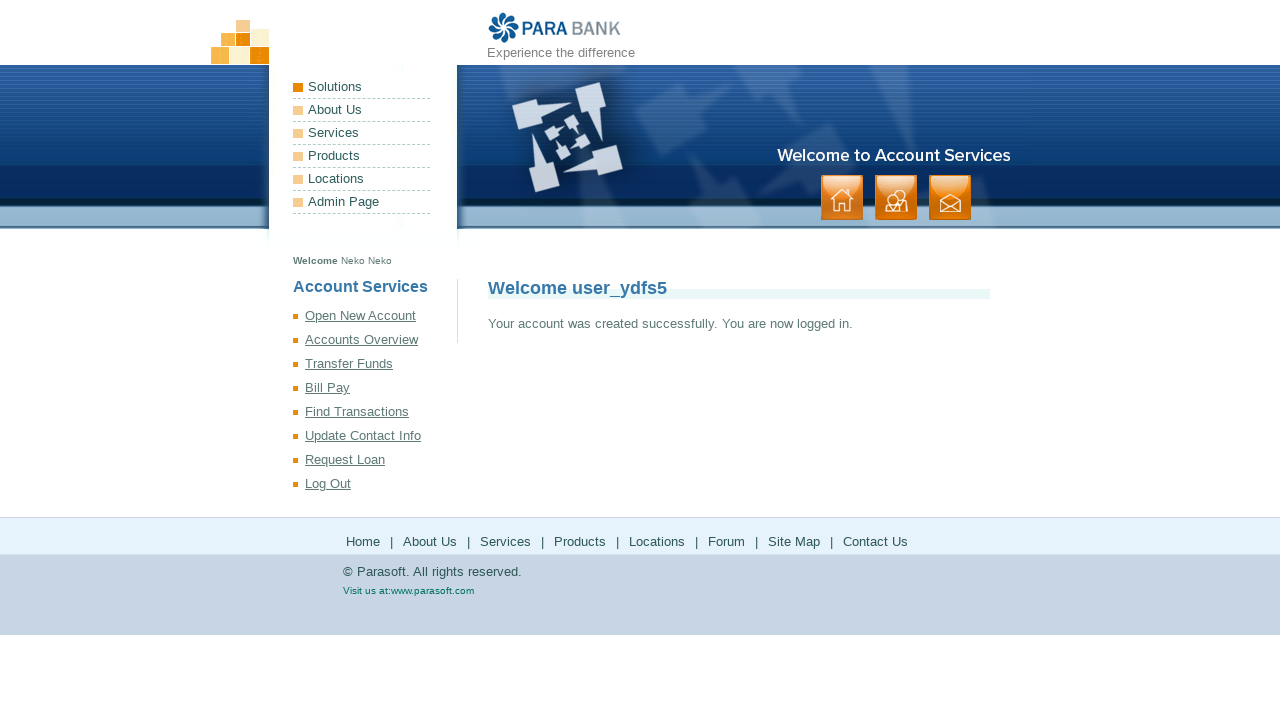

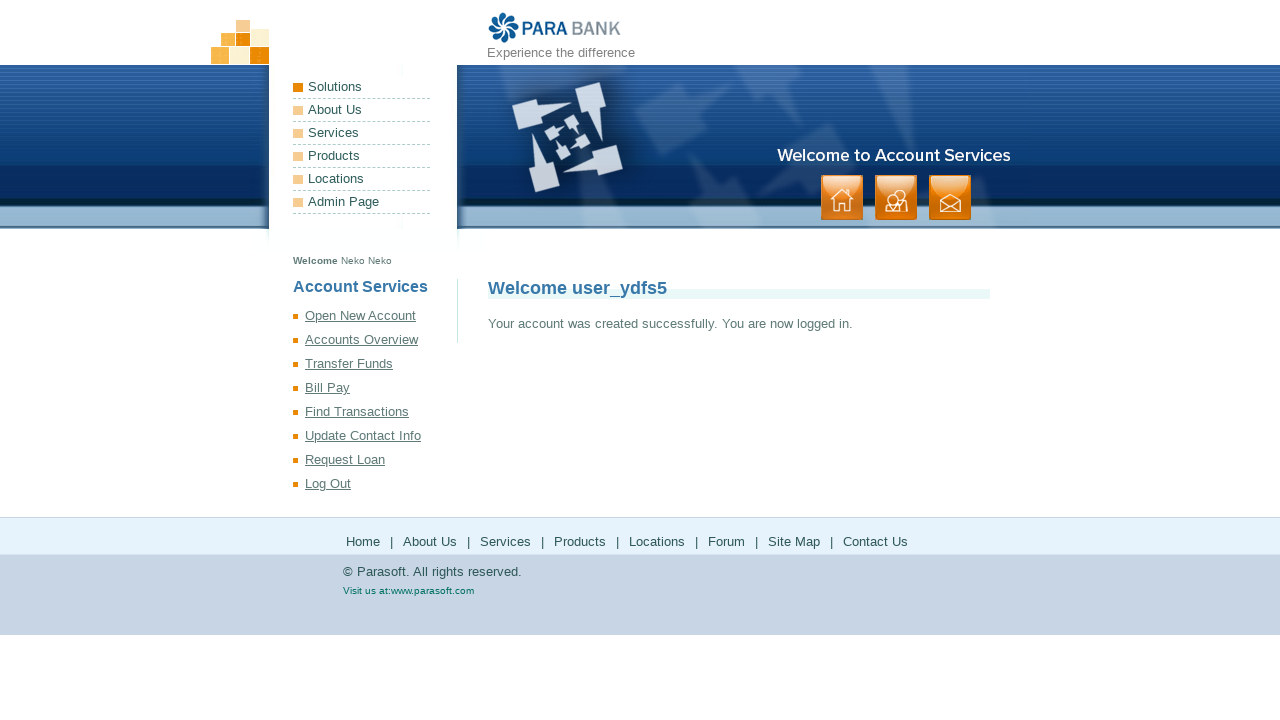